Tests multi-city flight booking form by selecting trip type, choosing origin and destination airports from dropdown menus, and incrementing passenger count

Starting URL: https://rahulshettyacademy.com/dropdownsPractise/#

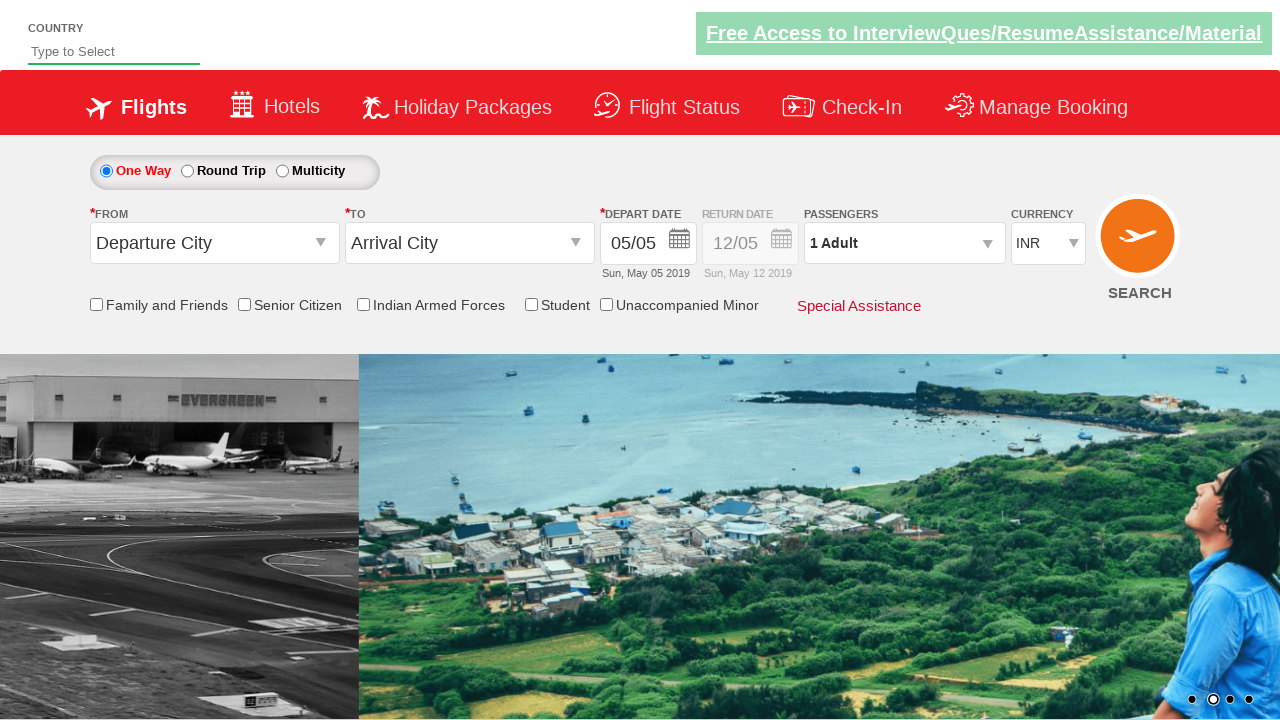

Selected multi-city trip option at (282, 171) on input[id='ctl00_mainContent_rbtnl_Trip_2']
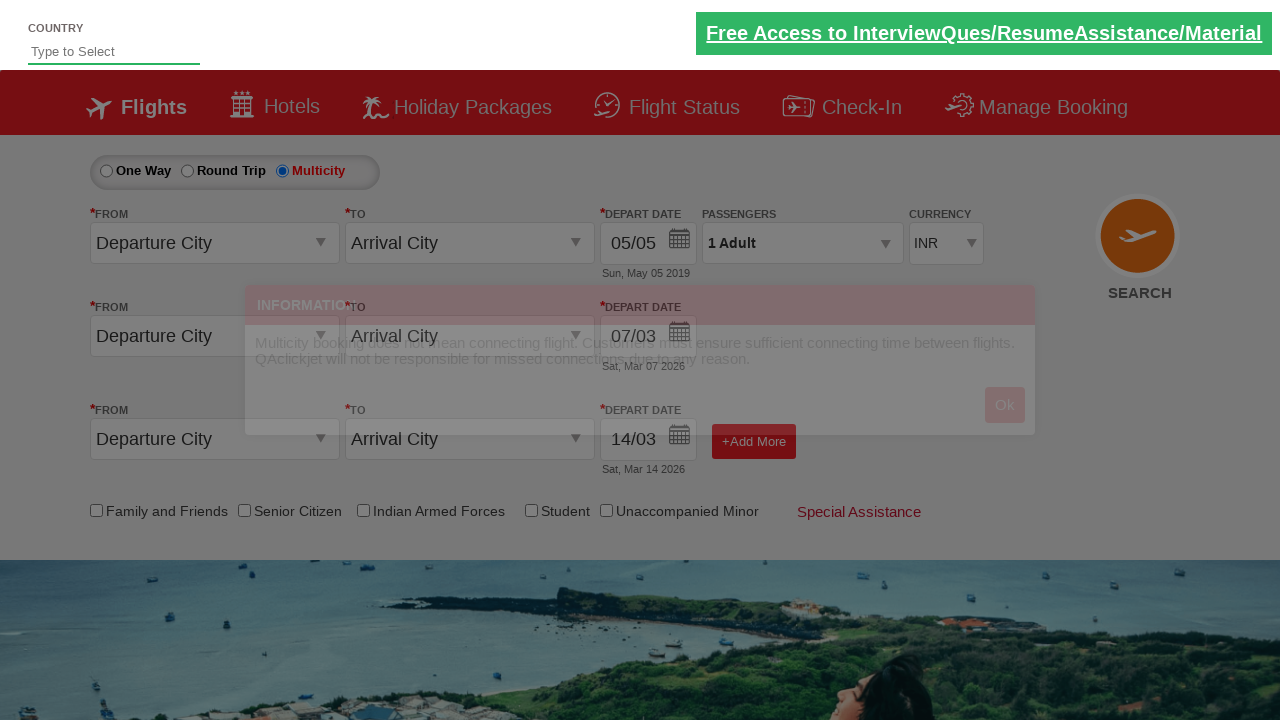

Clicked multi-city modal alert at (1005, 405) on a[id='MultiCityModelAlert']
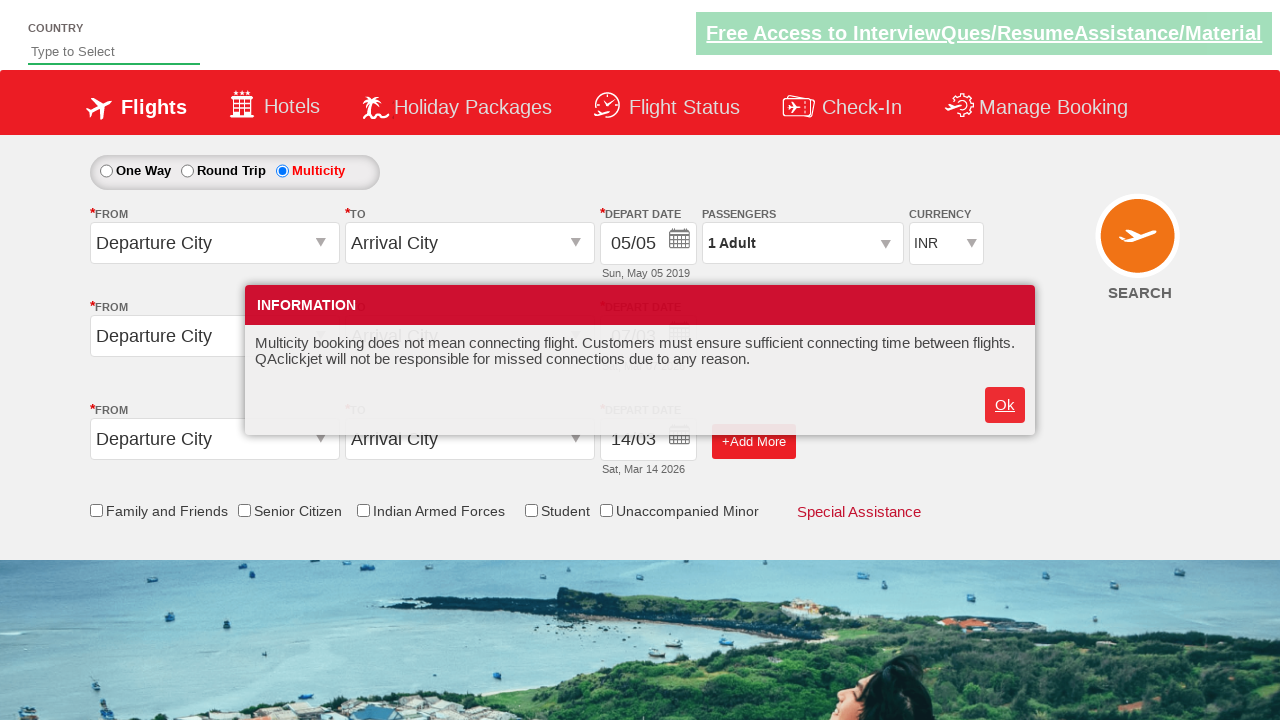

Clicked origin station dropdown at (214, 243) on input#ctl00_mainContent_ddl_originStation1_CTXT
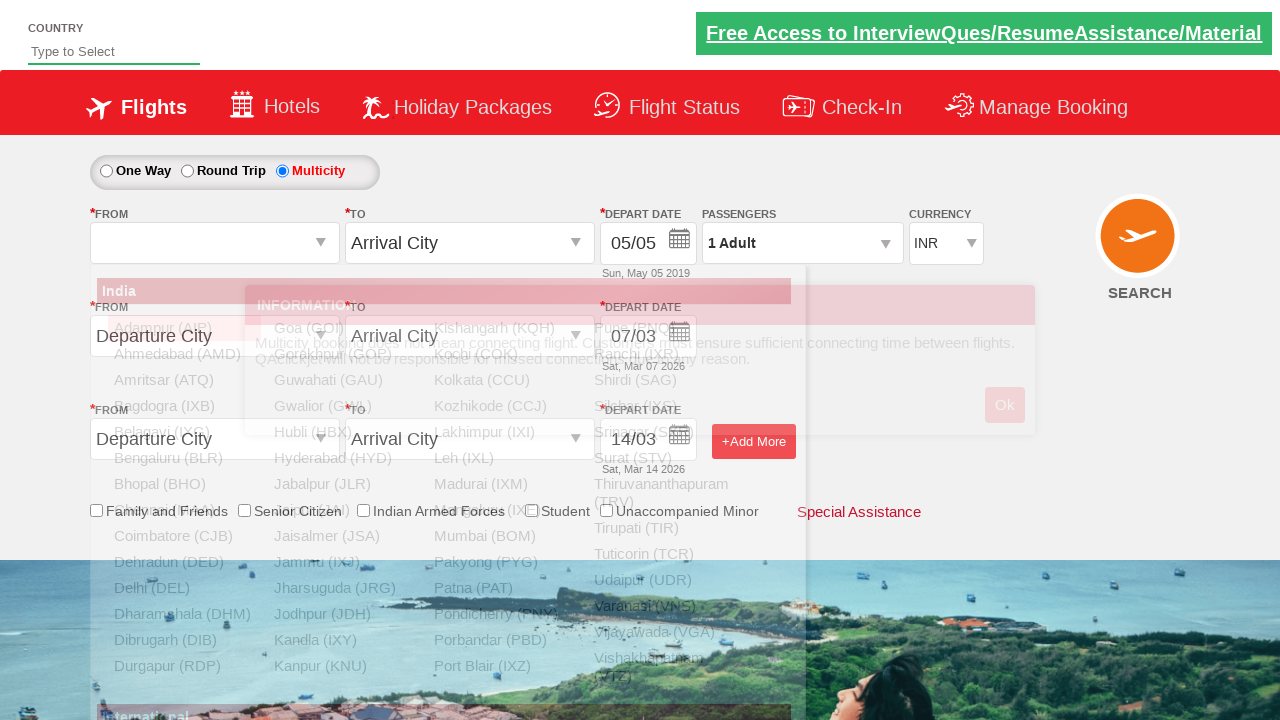

Selected origin city from dropdown at (177, 354) on xpath=//div[@id='dropdownGroup1']/div/ul[1]/li[1]/following-sibling::li[1]
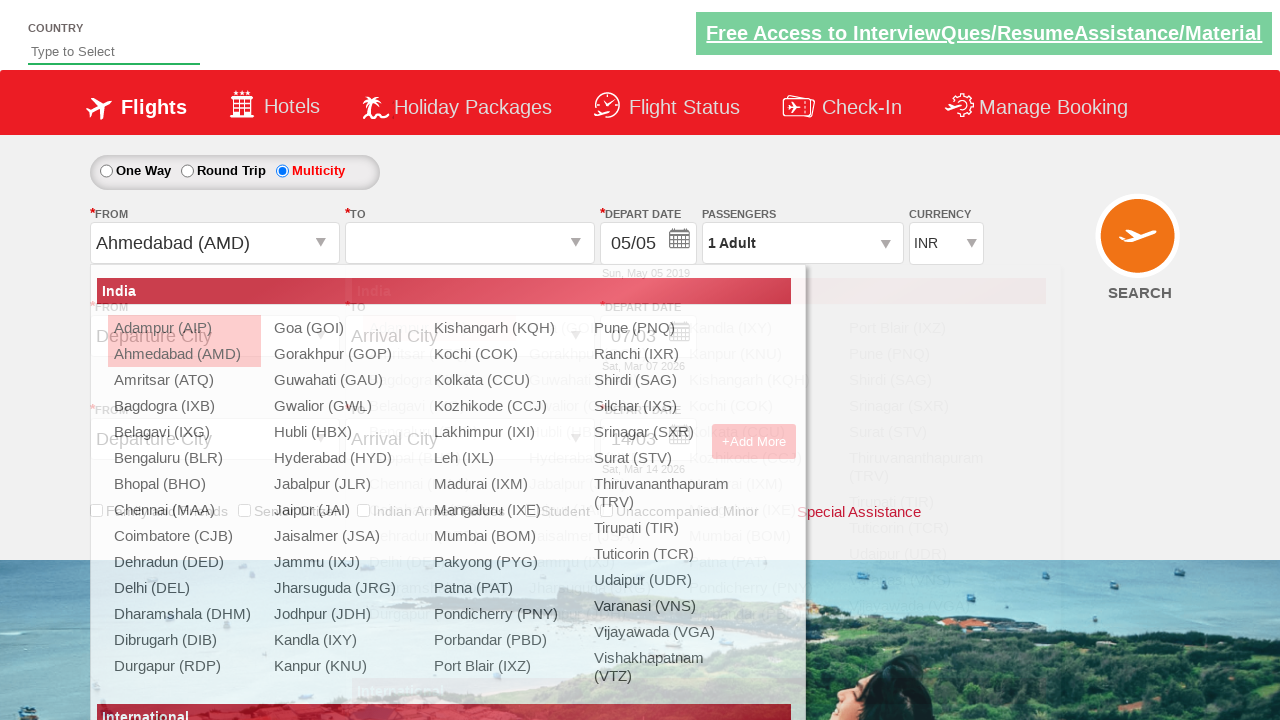

Clicked destination station dropdown at (470, 243) on input#ctl00_mainContent_ddl_destinationStation1_CTXT
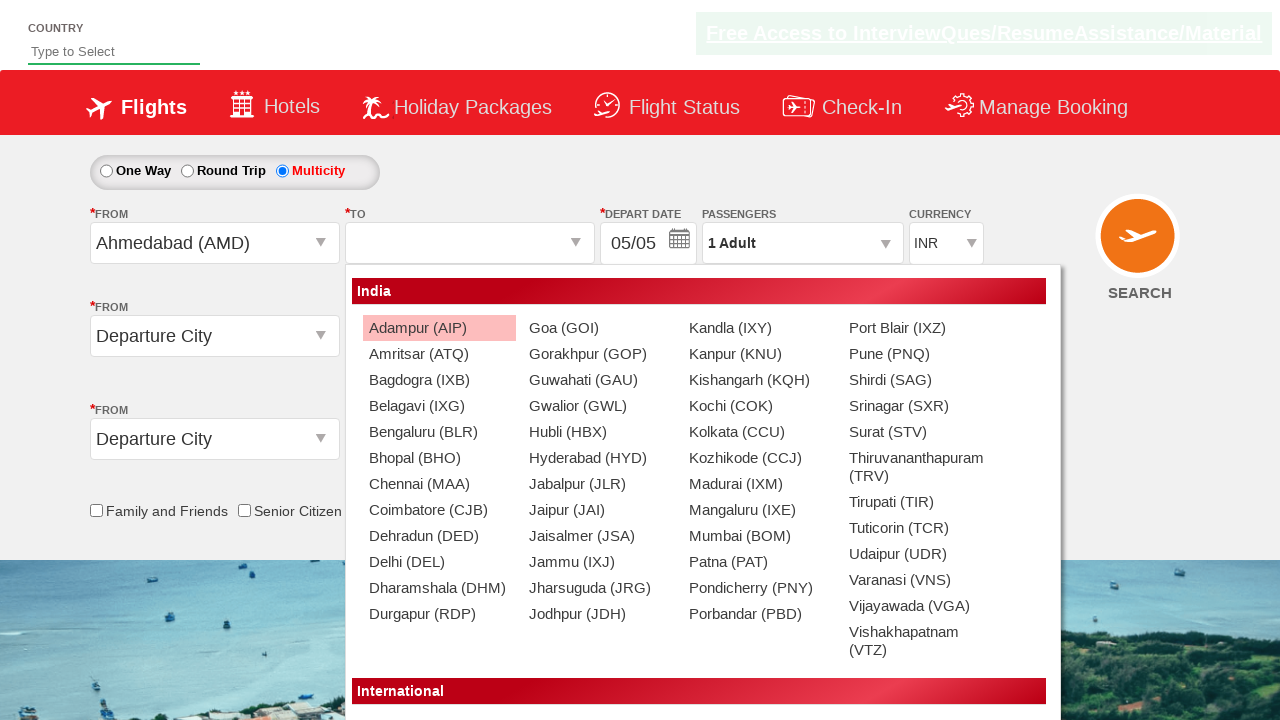

Selected destination city from dropdown at (432, 707) on xpath=//div[@id='glsctl00_mainContent_ddl_destinationStation1_CTNR']/table/tbody
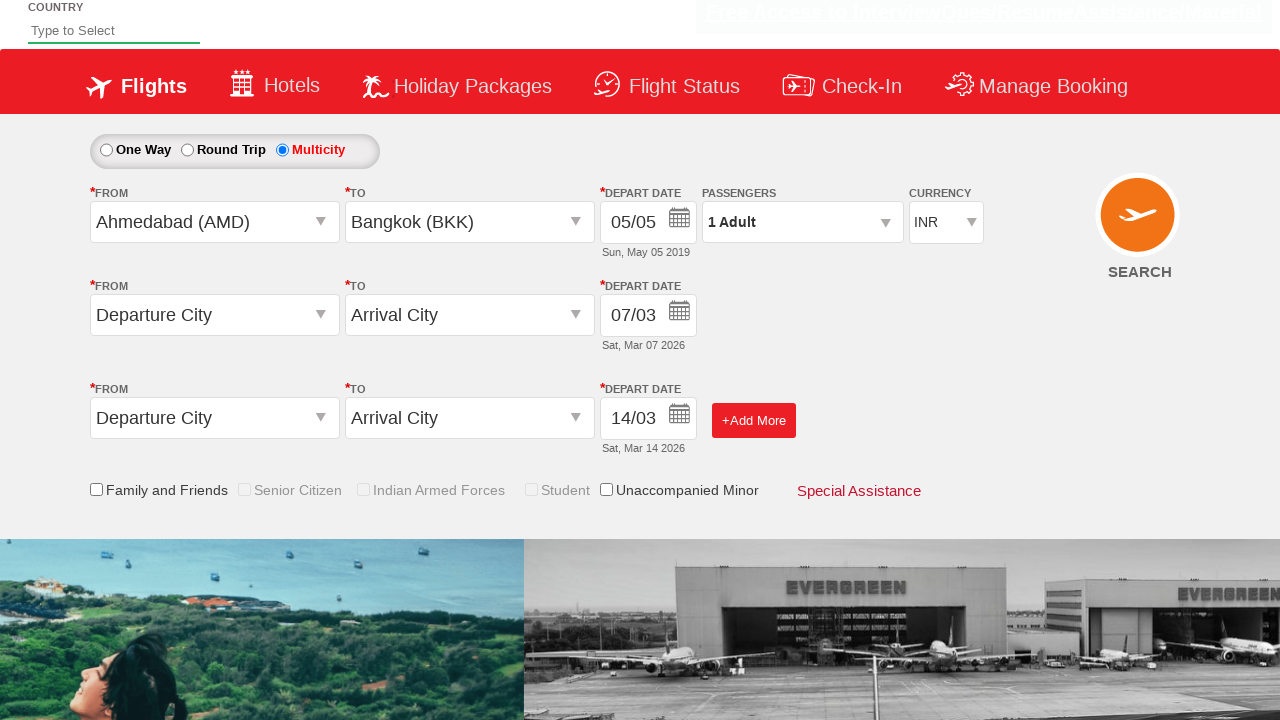

Clicked passenger info section at (802, 222) on xpath=//div[@id='flightSearchContainer']/div[6]/div[2]
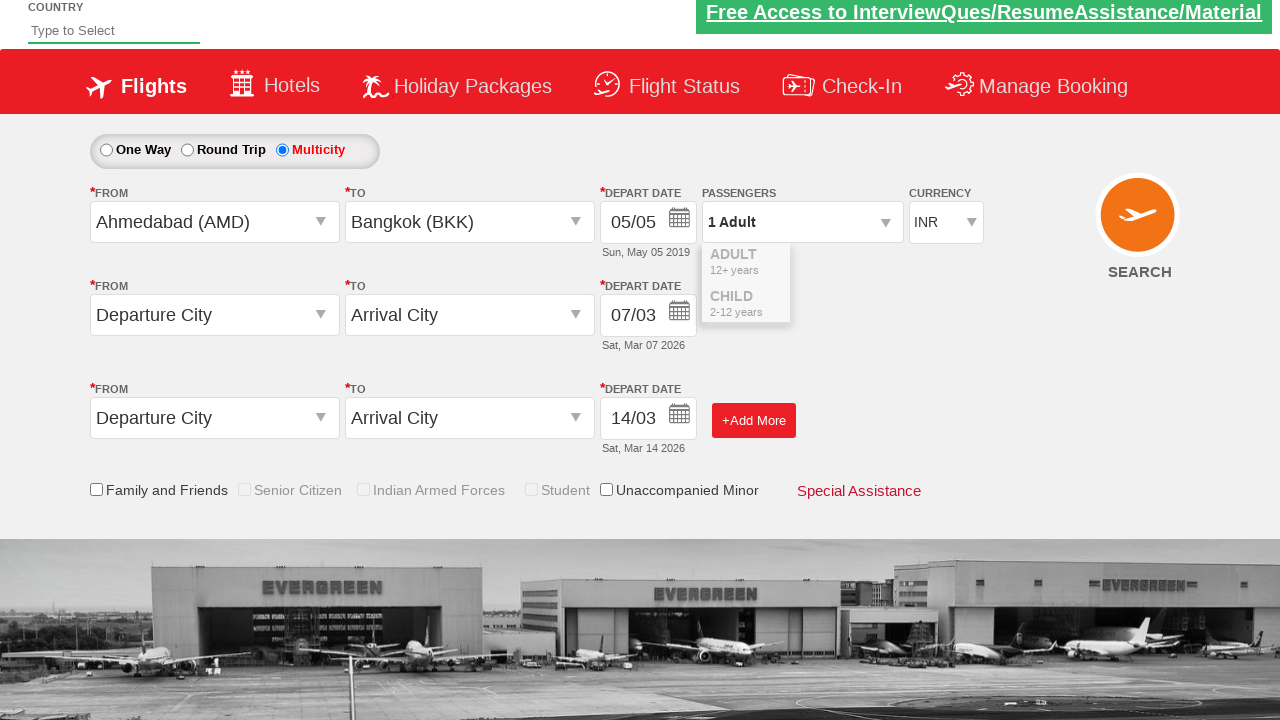

Waited for dropdown to be visible
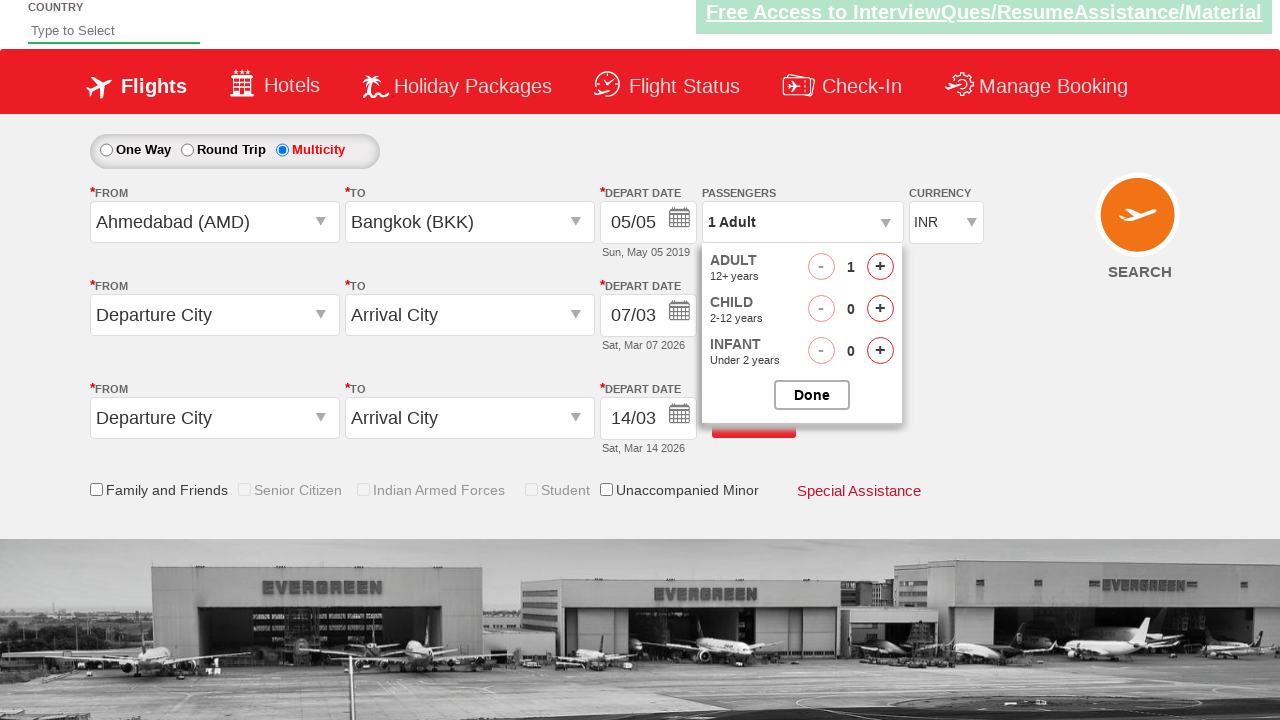

Incremented adult passenger count at (880, 266) on #hrefIncAdt
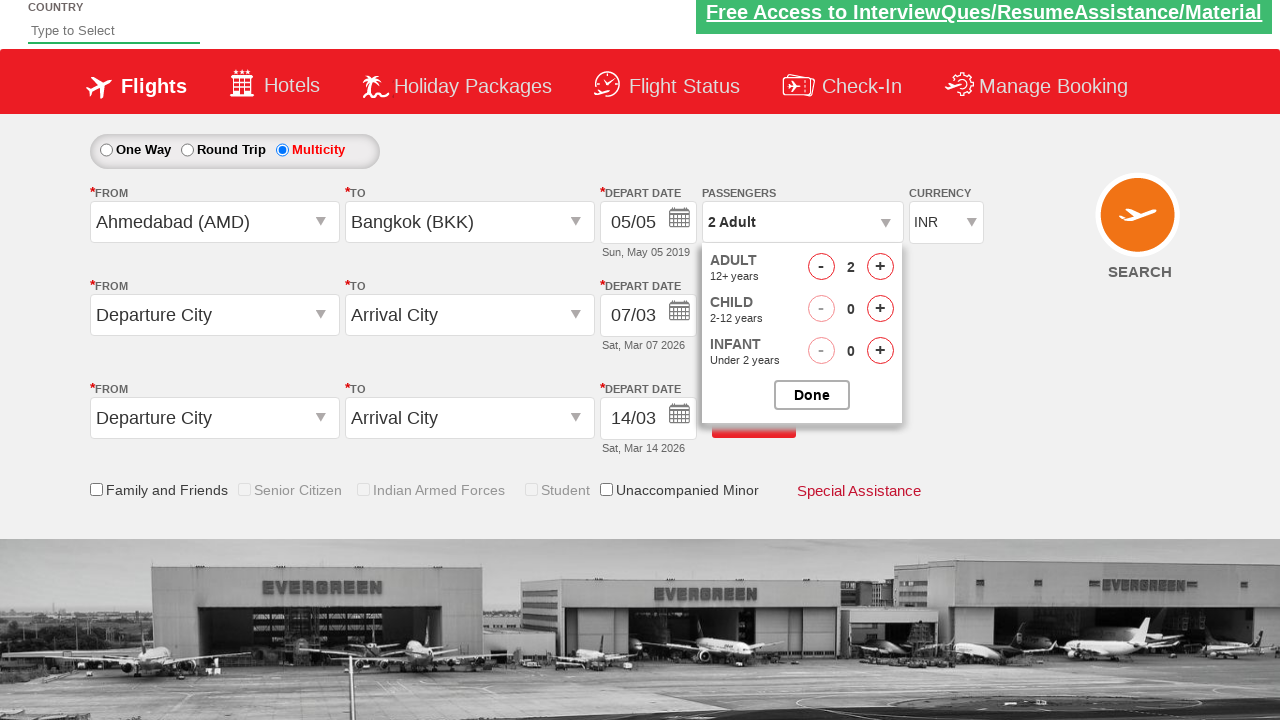

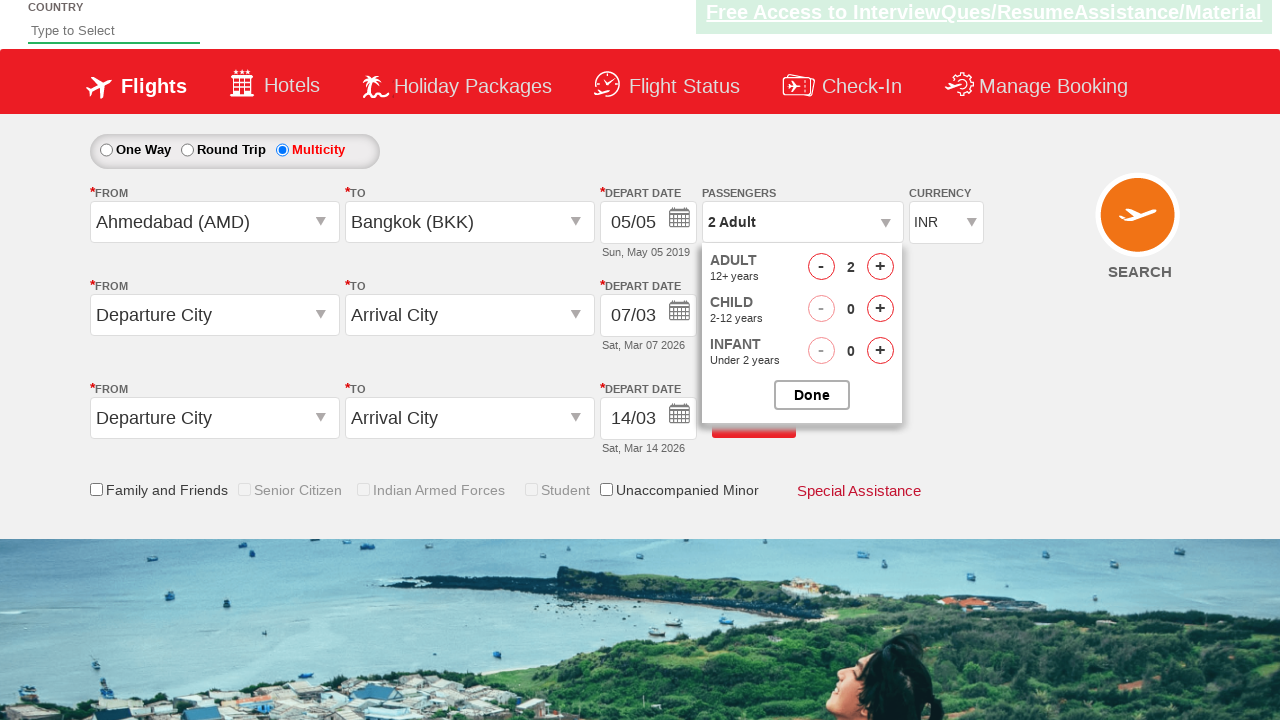